Tests the Add Elements functionality by clicking the Add Element button and verifying a new element appears

Starting URL: https://the-internet.herokuapp.com/add_remove_elements/

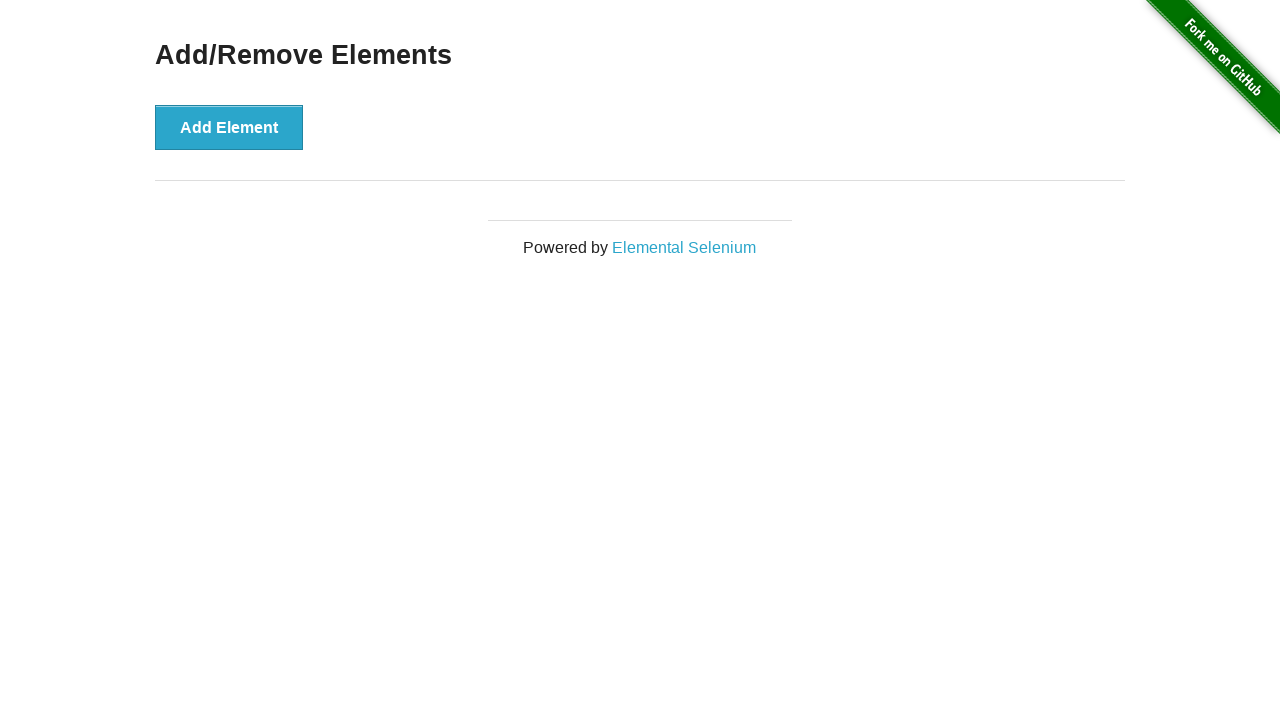

Clicked the Add Element button at (229, 127) on button
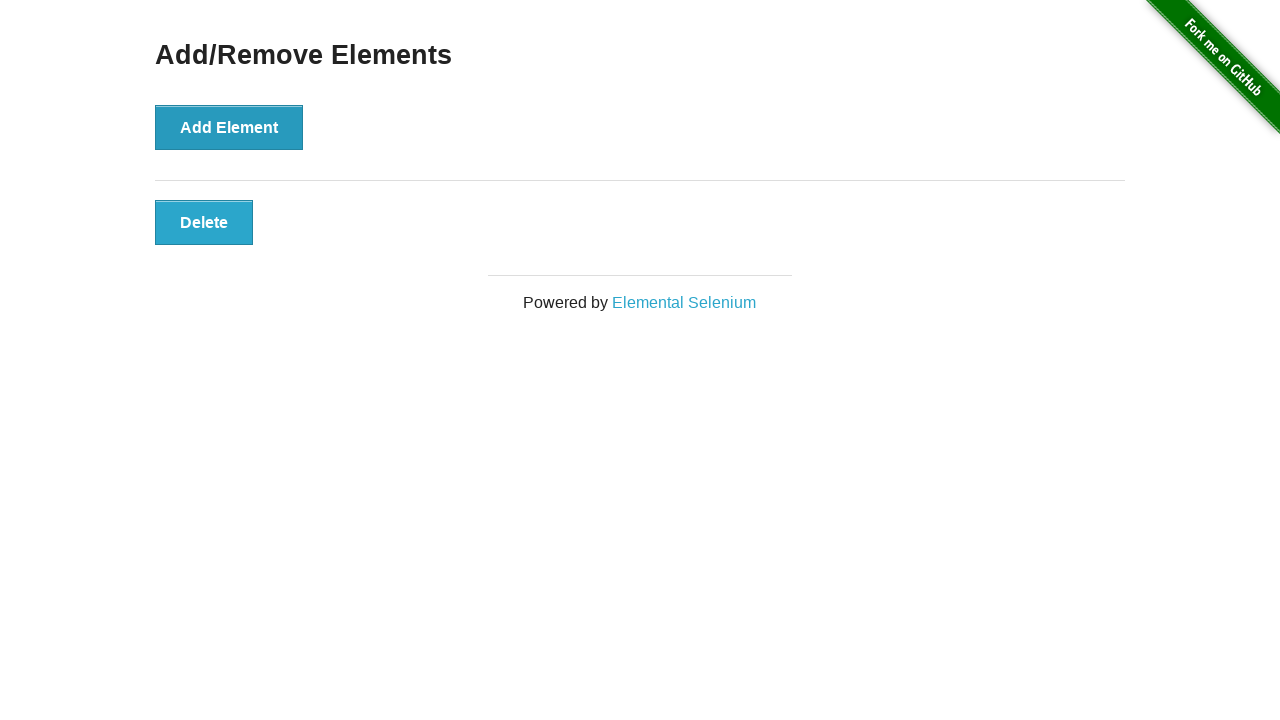

New element appeared with class 'added-manually'
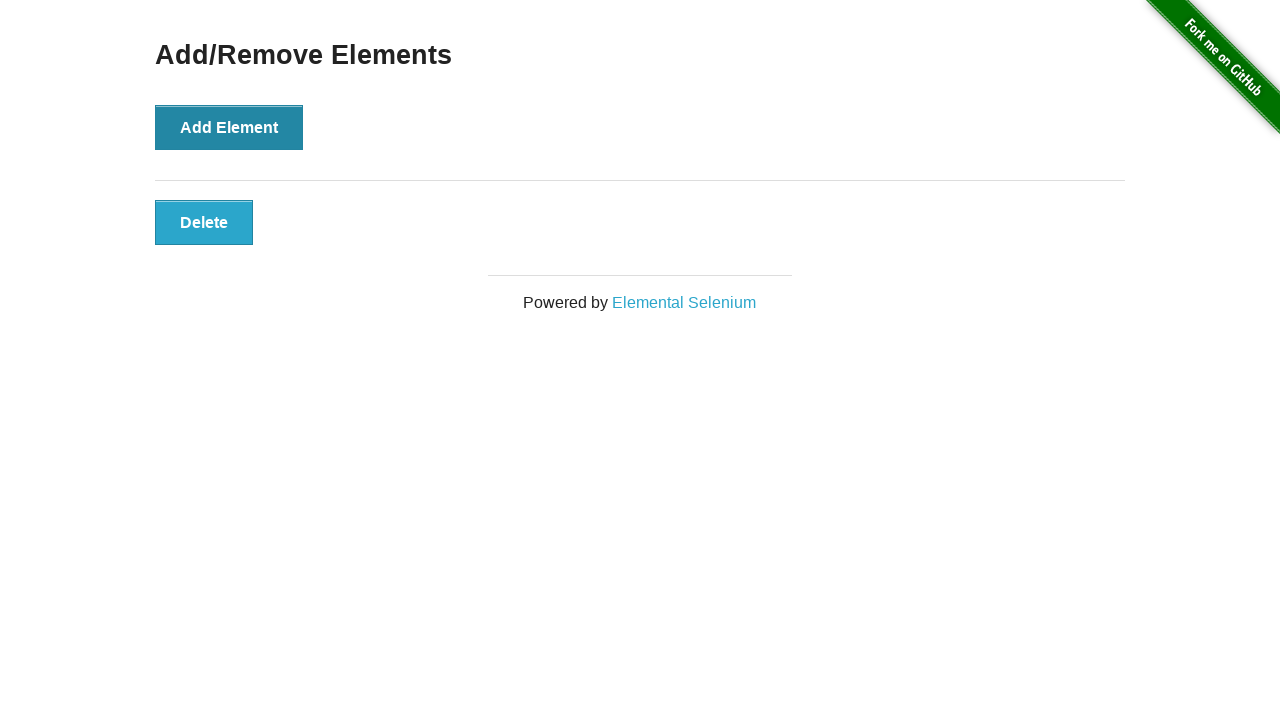

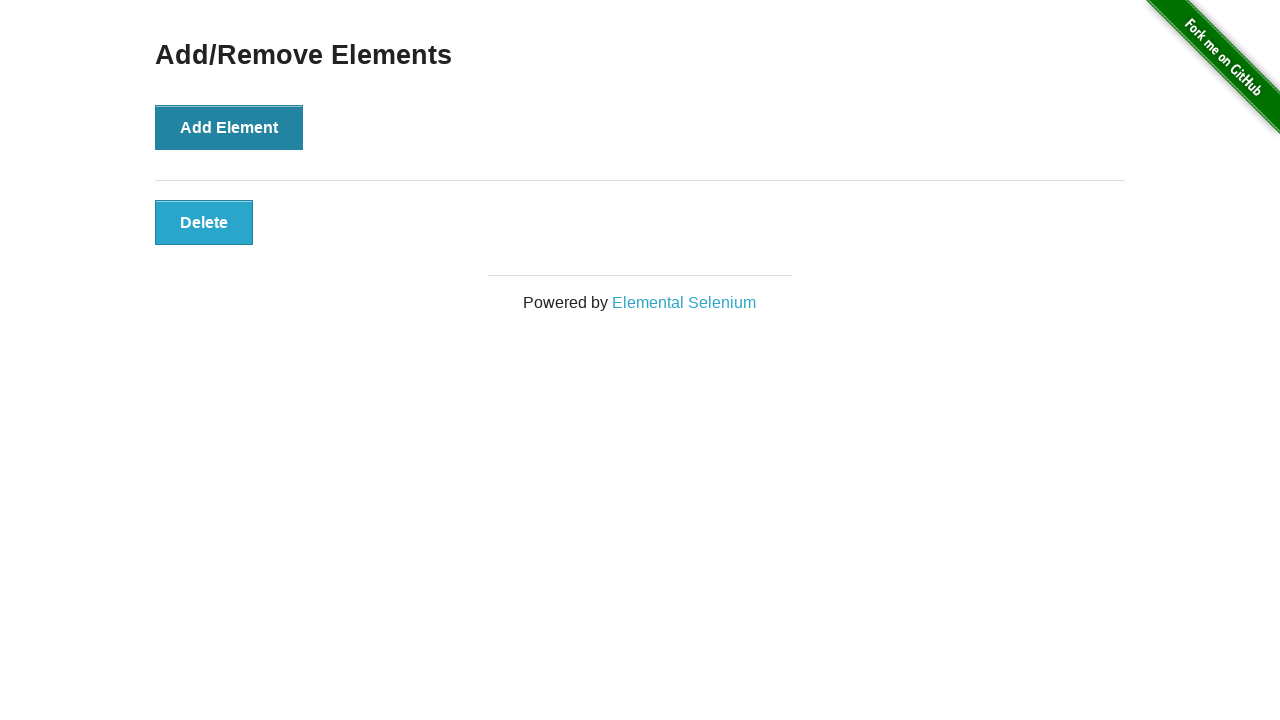